Tests window handling functionality by clicking a link that opens a new window, switching to the new window, then closing it and switching back to the original window

Starting URL: https://the-internet.herokuapp.com/windows

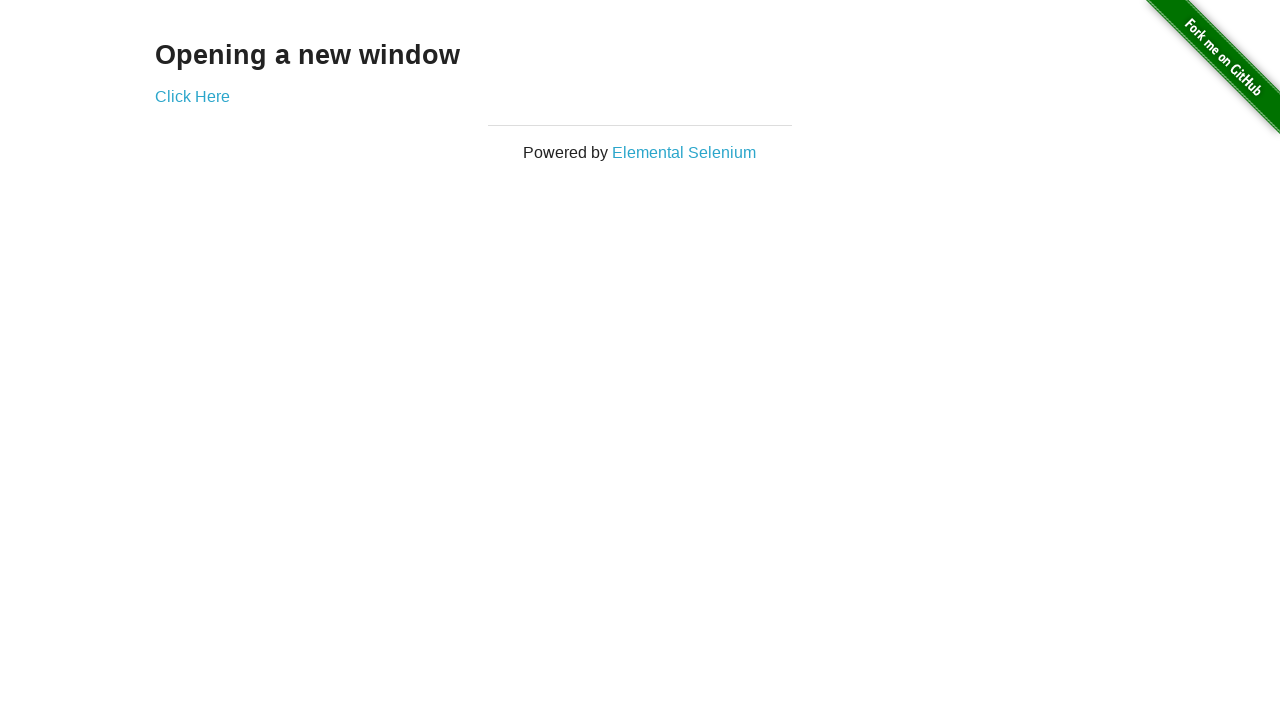

Clicked 'Click Here' link to open new window at (192, 96) on xpath=//a[normalize-space()='Click Here']
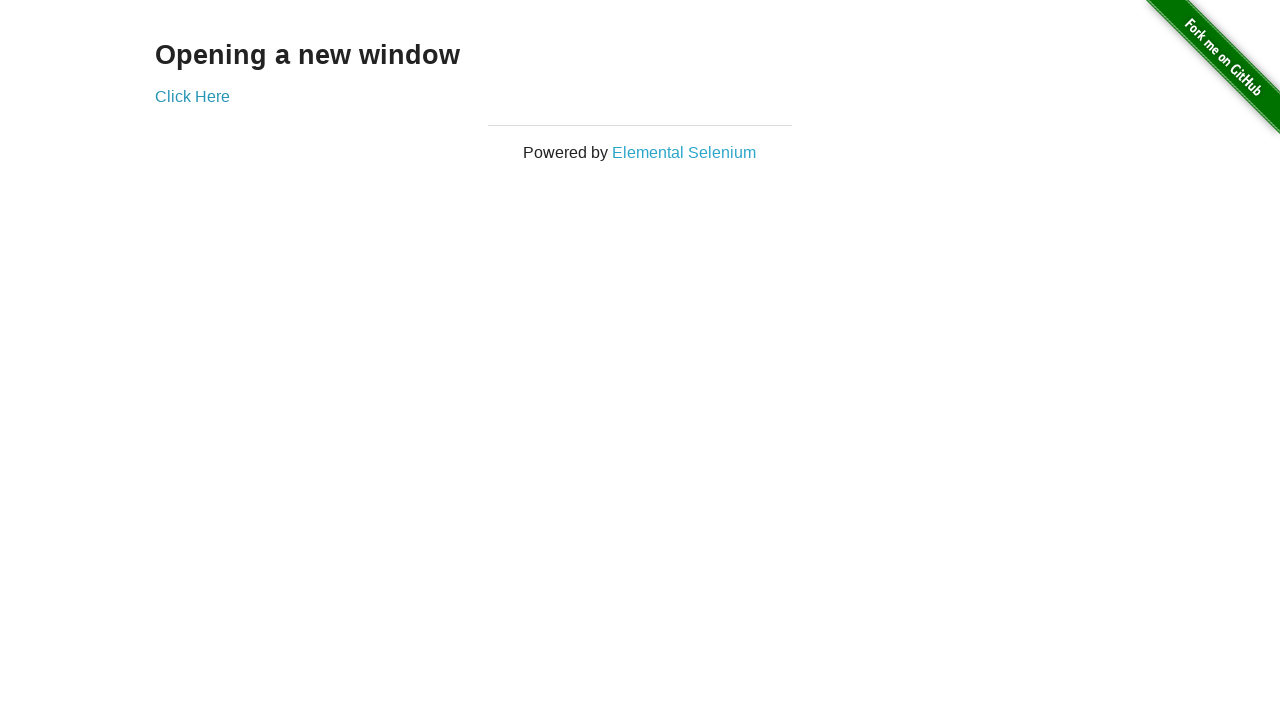

Captured new window/page object
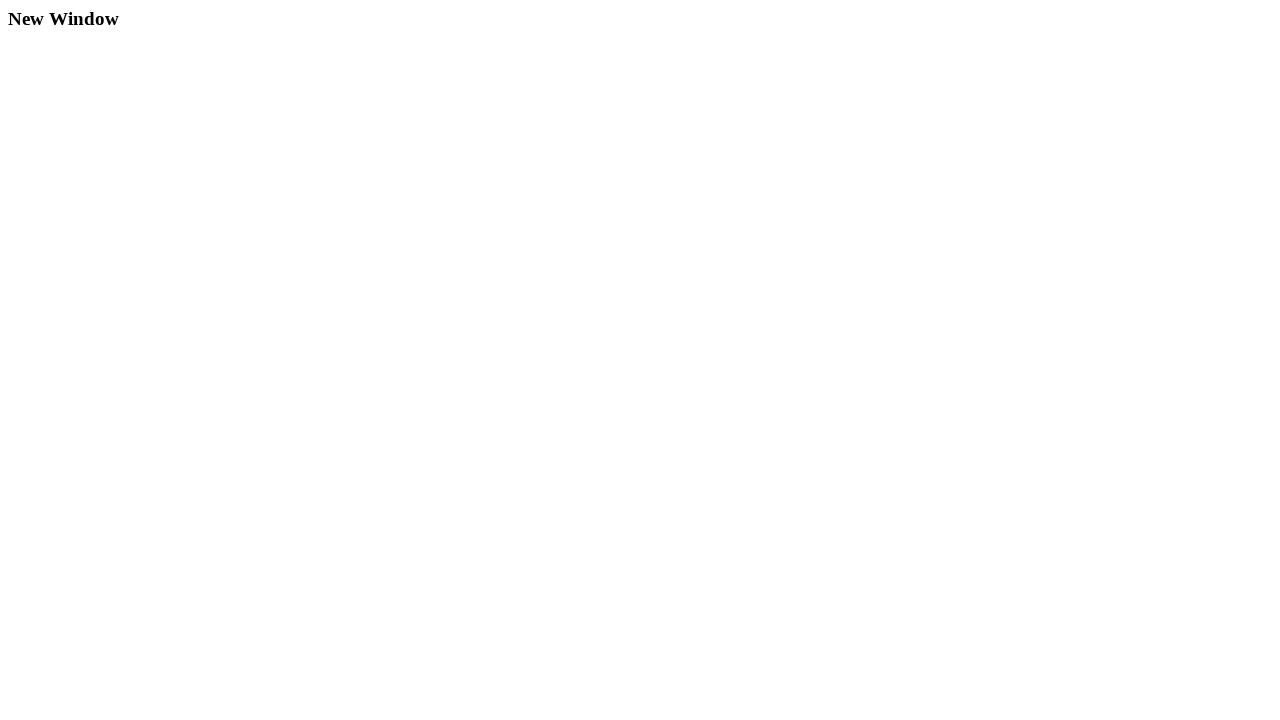

New window finished loading
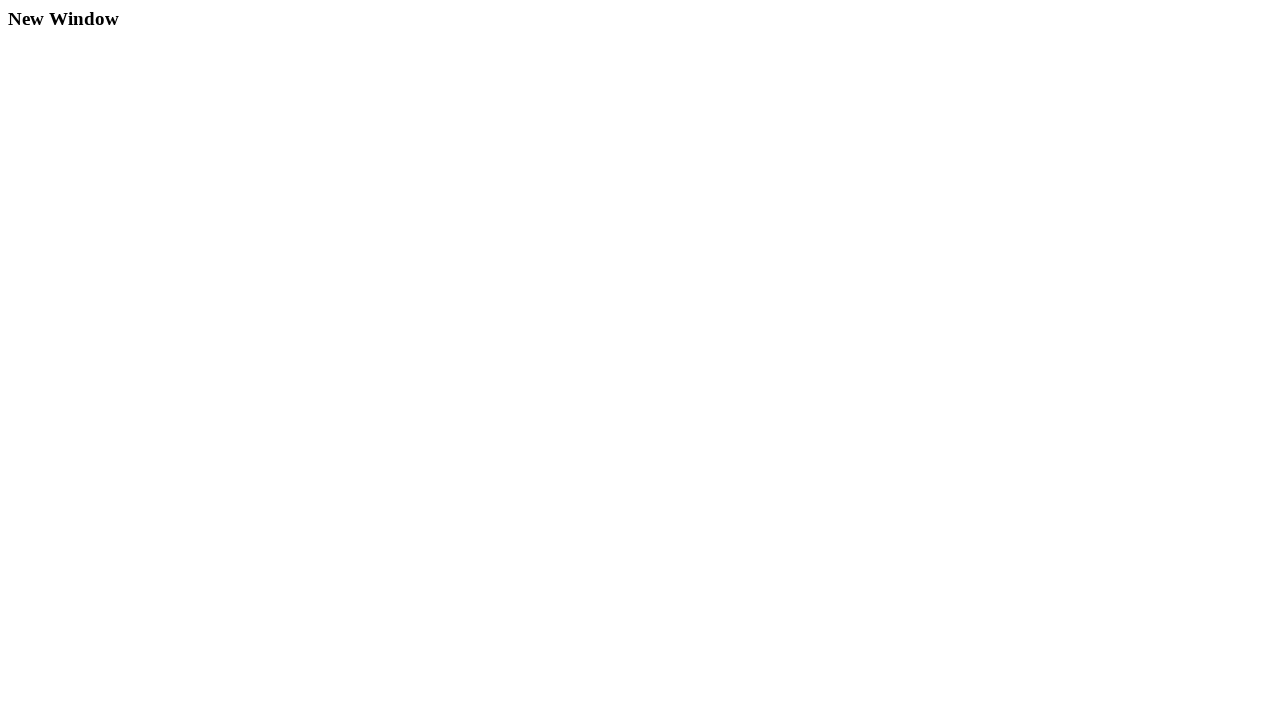

Retrieved new window title: New Window
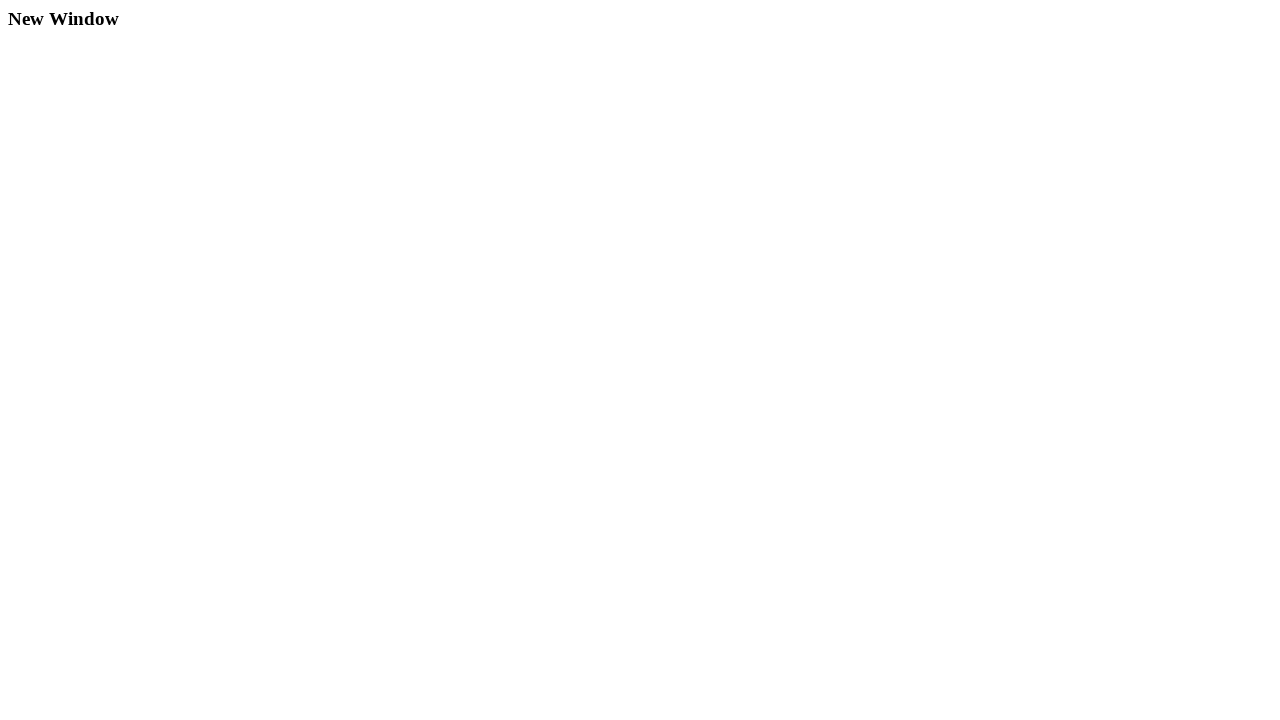

Closed new window
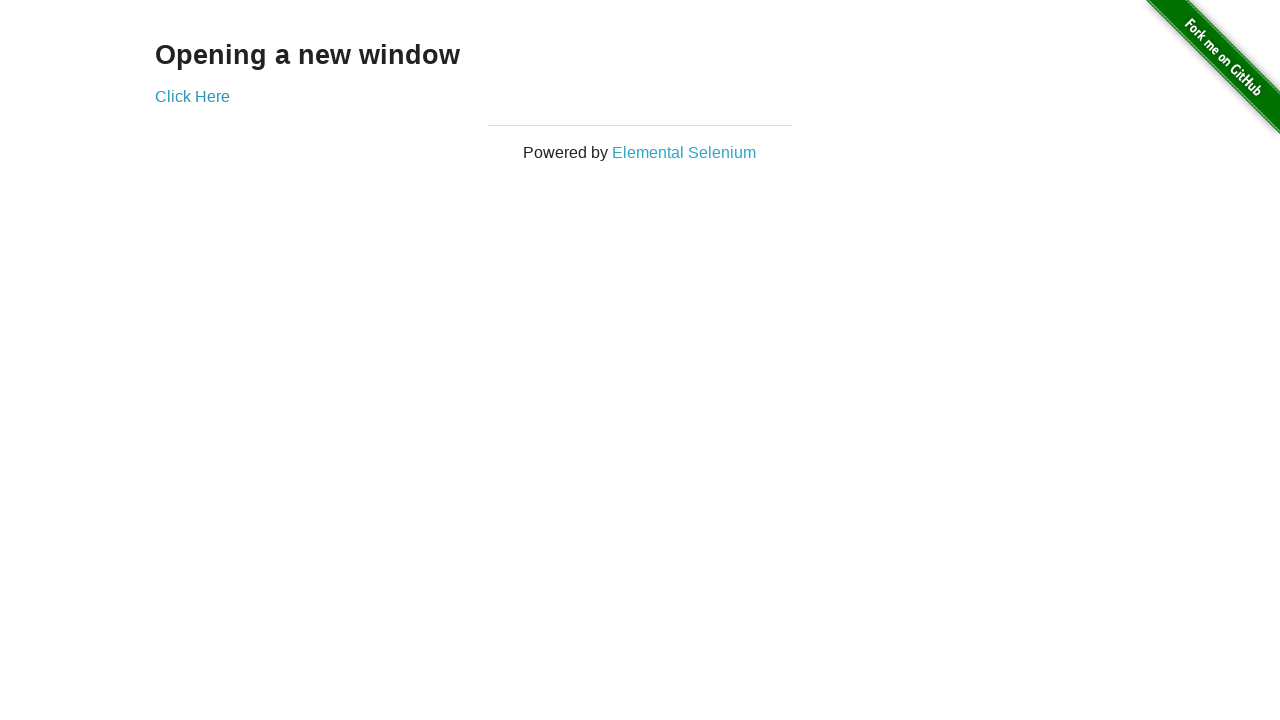

Verified original window is accessible - 'Click Here' link found
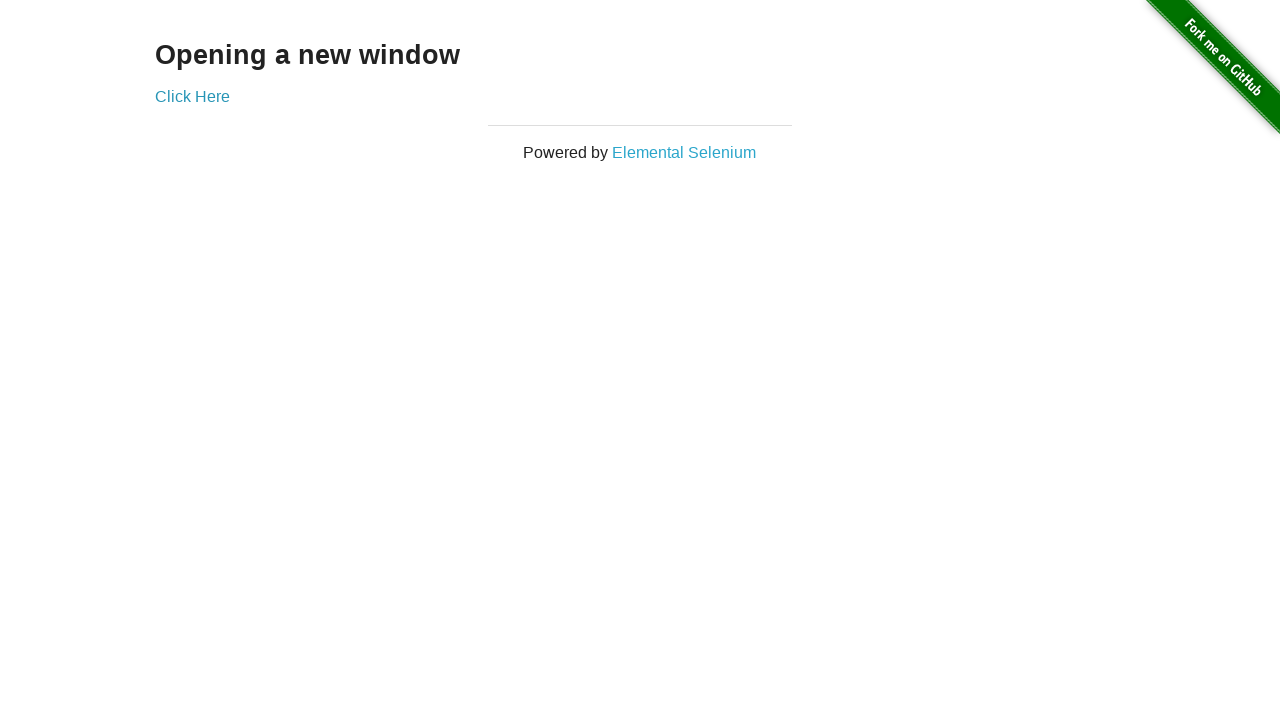

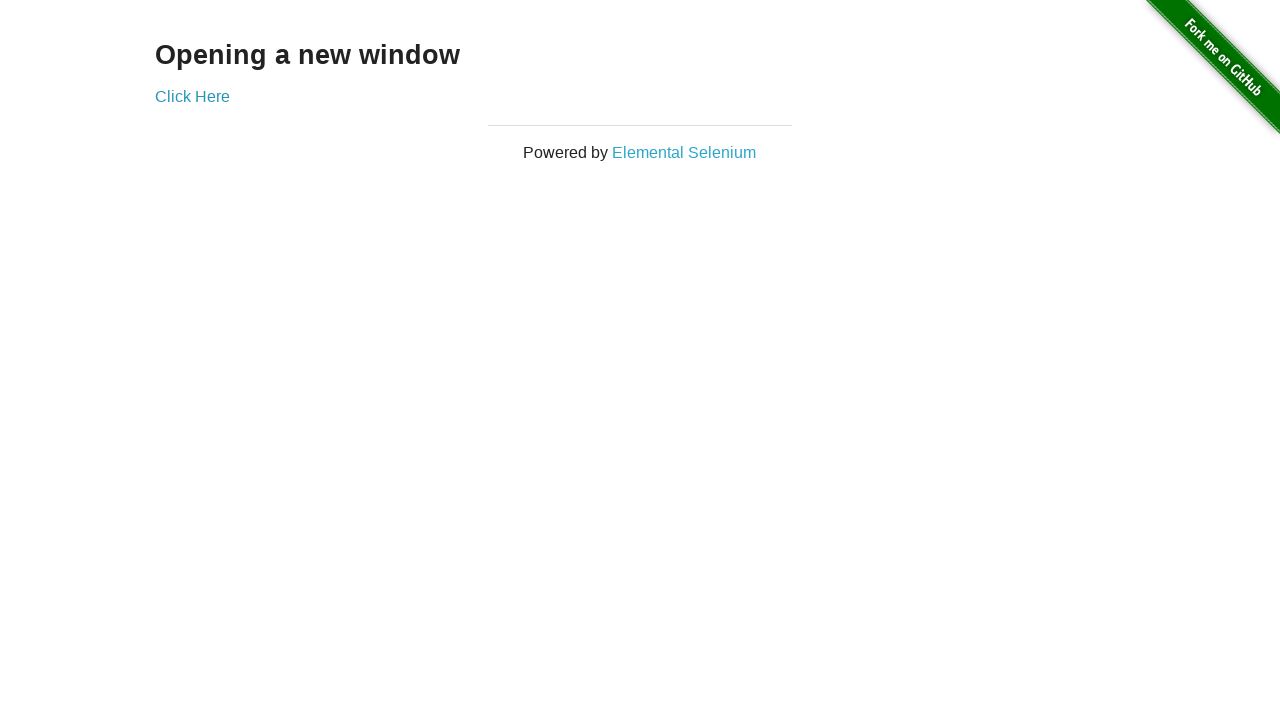